Tests window handling by clicking a button that opens a new window, then switches between windows to check their titles

Starting URL: https://demoqa.com/browser-windows

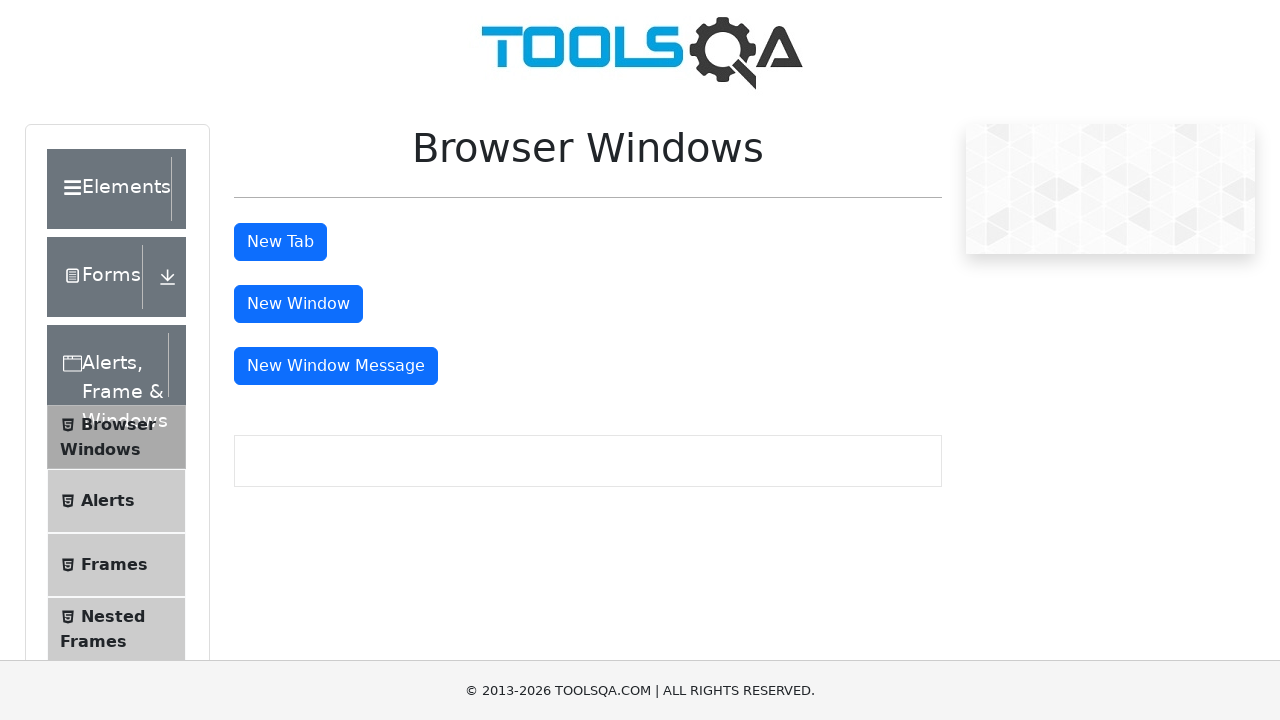

Clicked button to open new window at (298, 304) on #windowButton
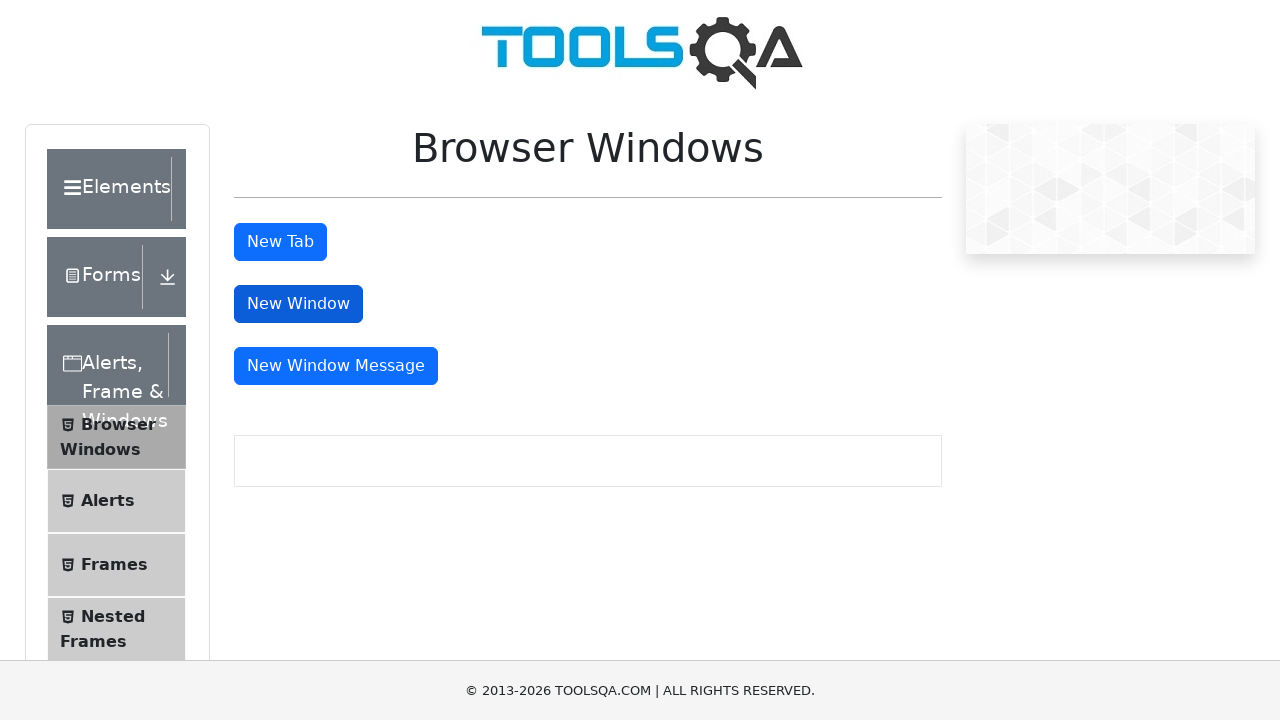

New window opened and captured
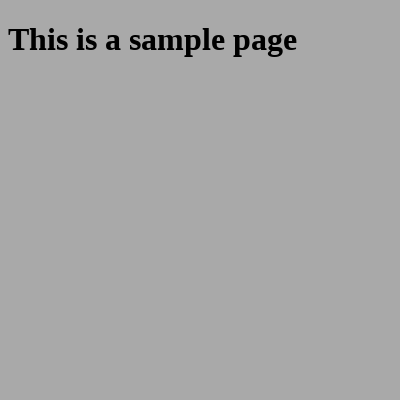

Retrieved title from new window
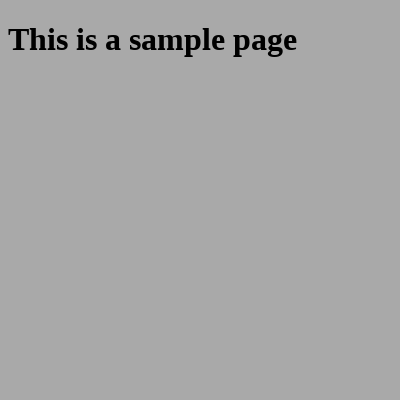

Set expected title to 'xyz'
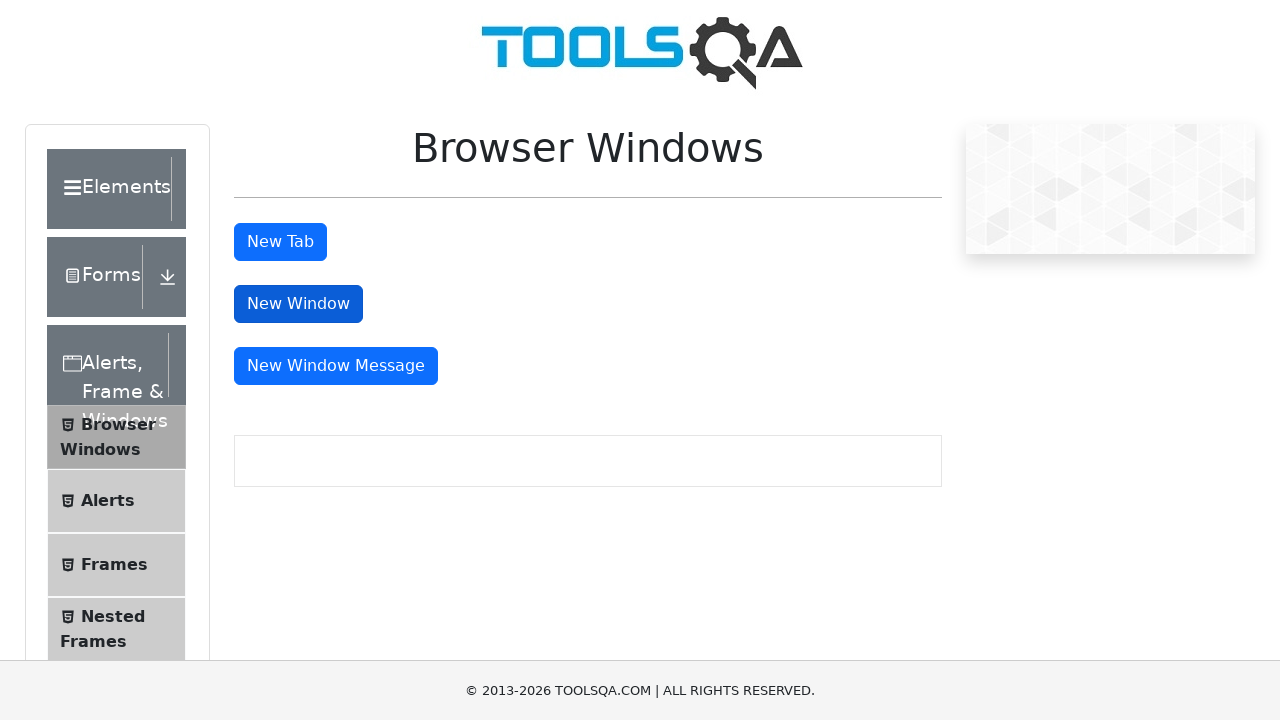

Window title does not match expected value 'xyz'
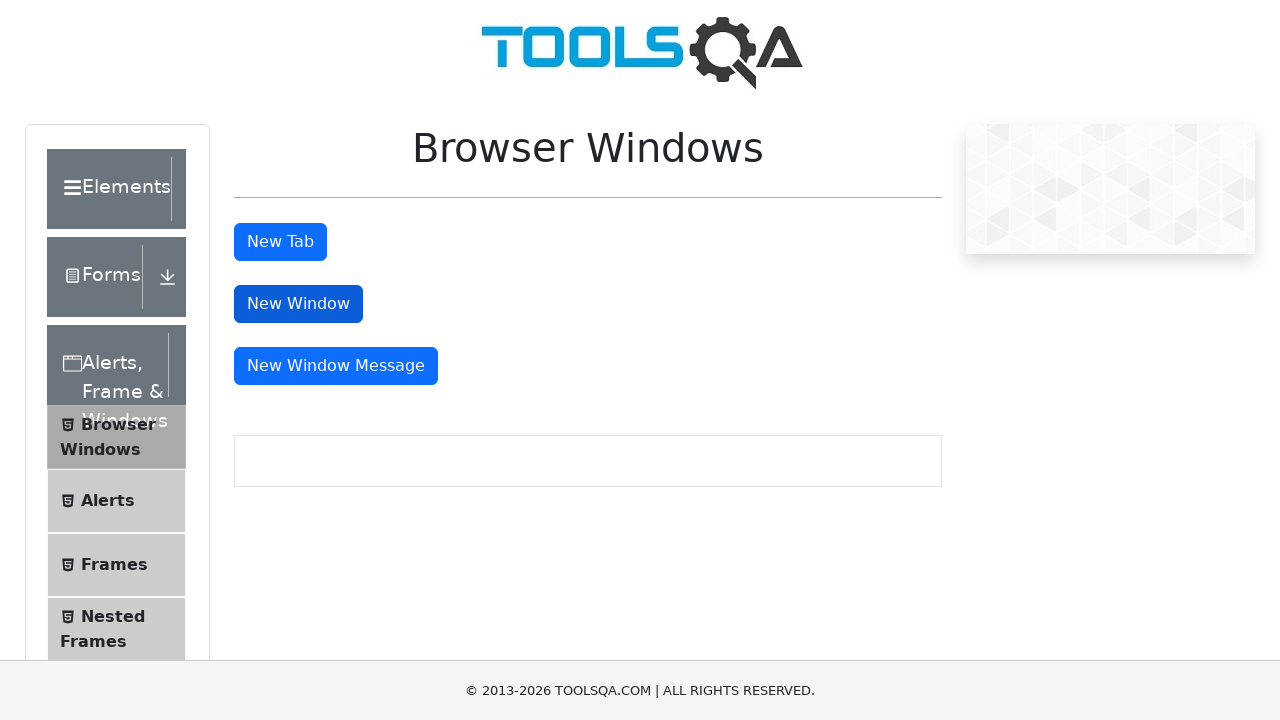

Retrieved title from parent window
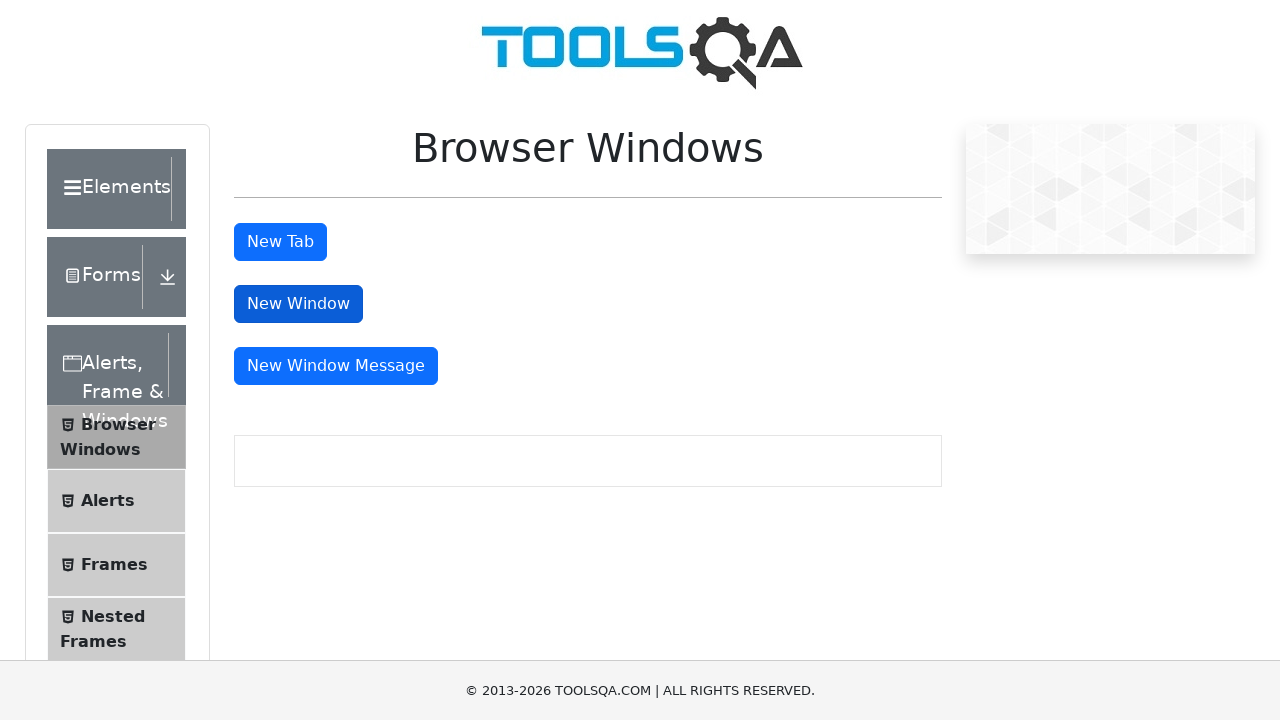

Comparison complete - Parent: 'demosite', New: ''
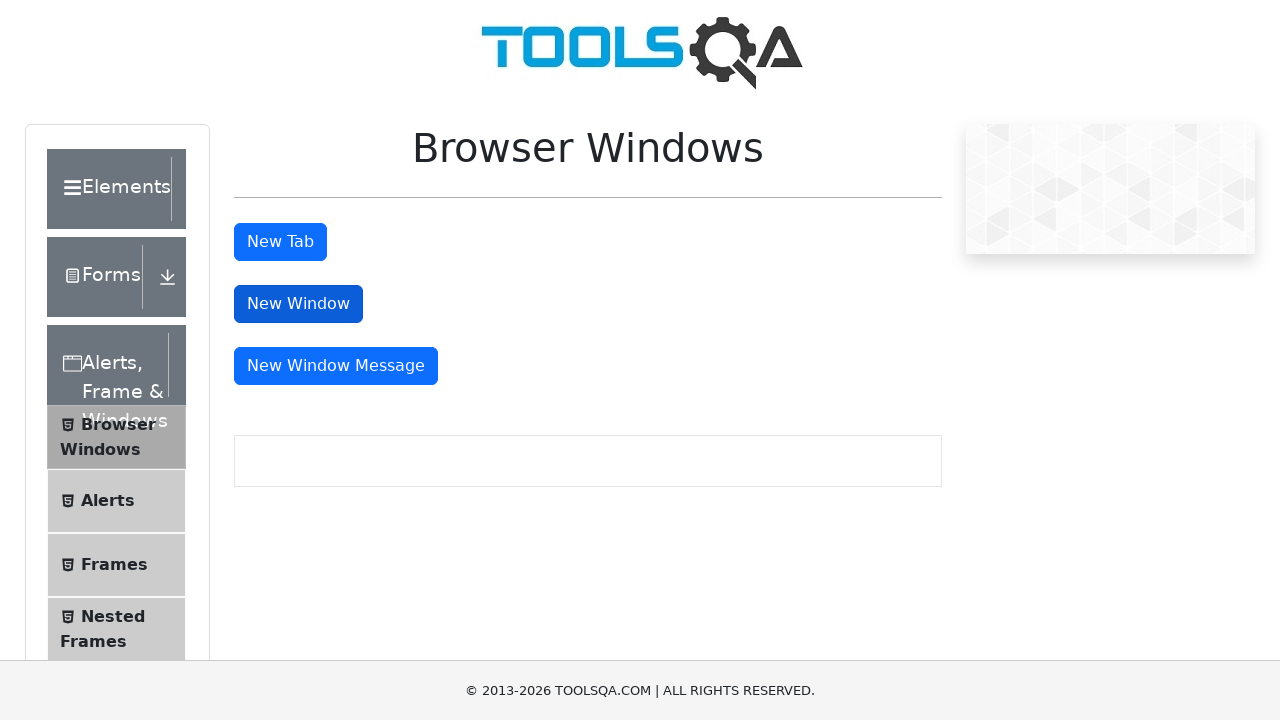

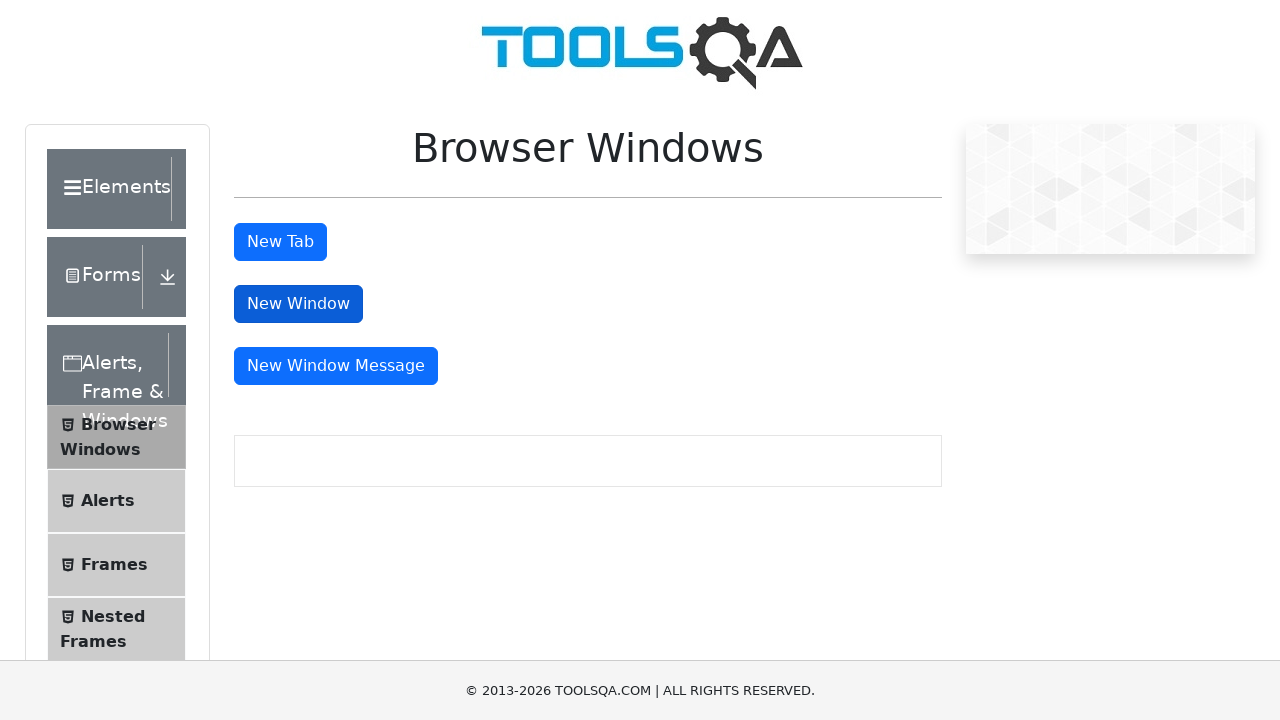